Navigates to demo table page and finds duplicate employee IDs in the employee table

Starting URL: http://automationbykrishna.com/

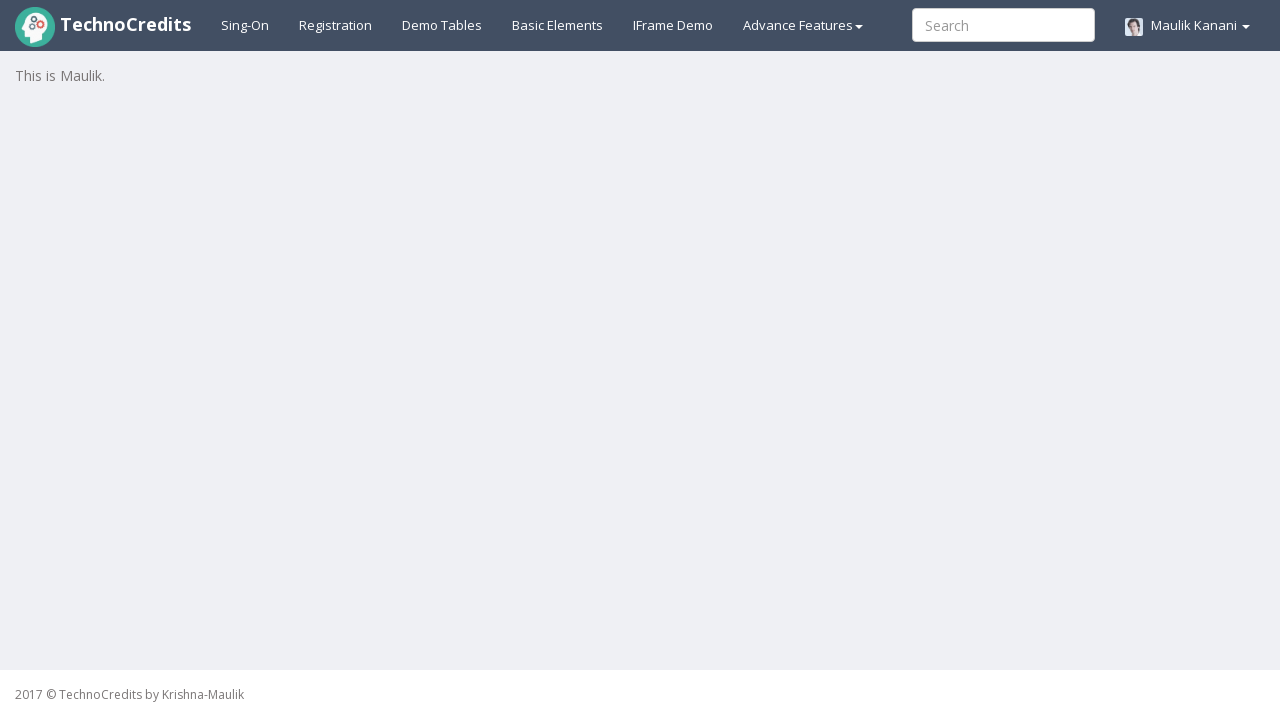

Clicked on demo table link to navigate to table page at (442, 25) on #demotable
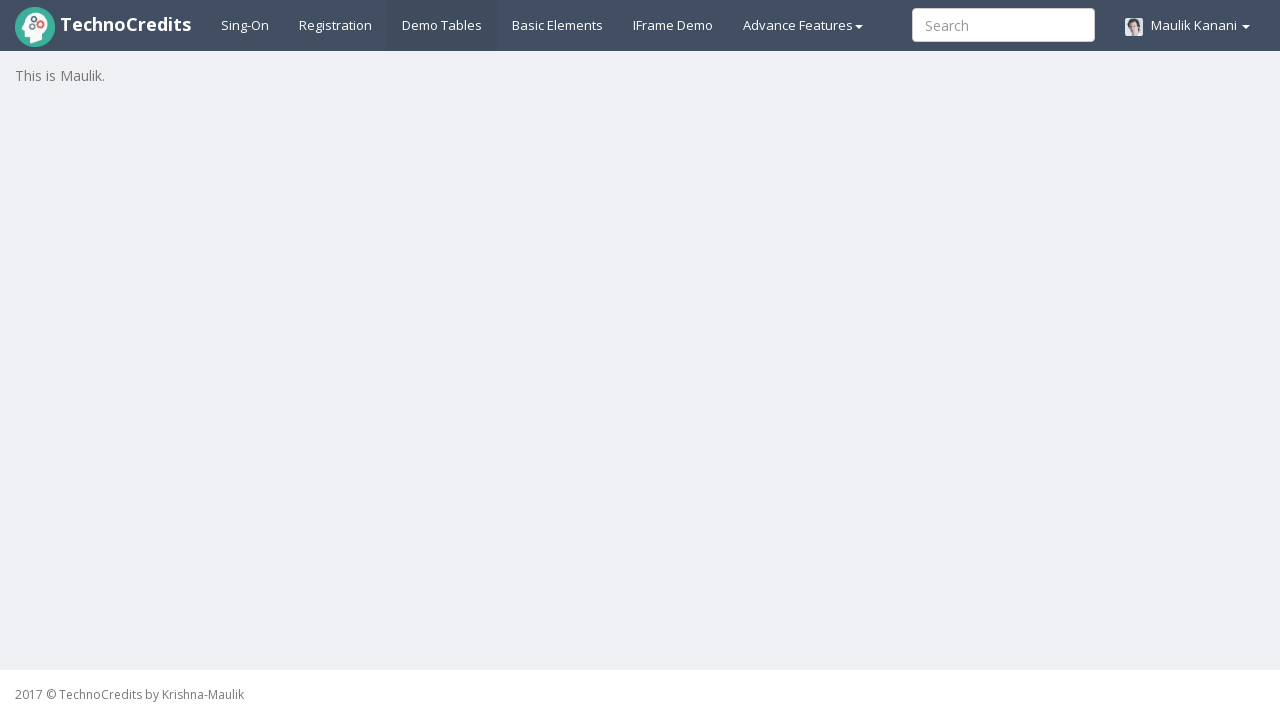

Employee table loaded successfully
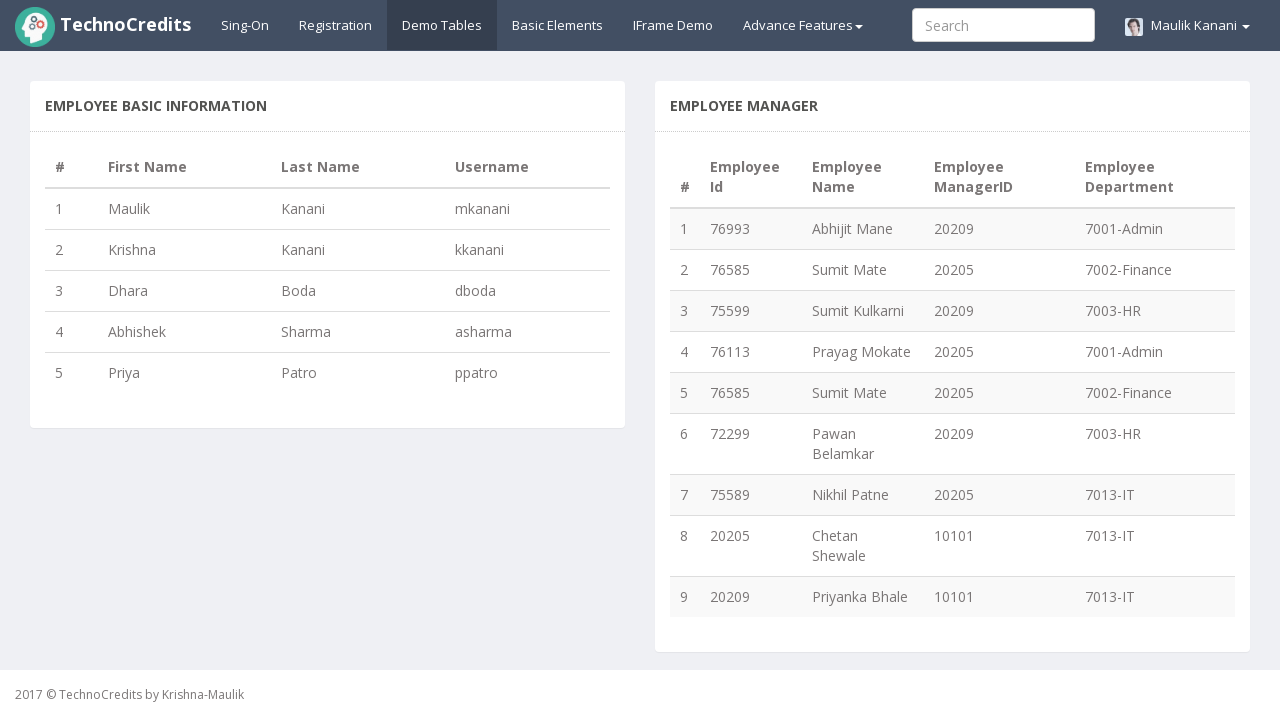

Retrieved employee table row count: 9 rows
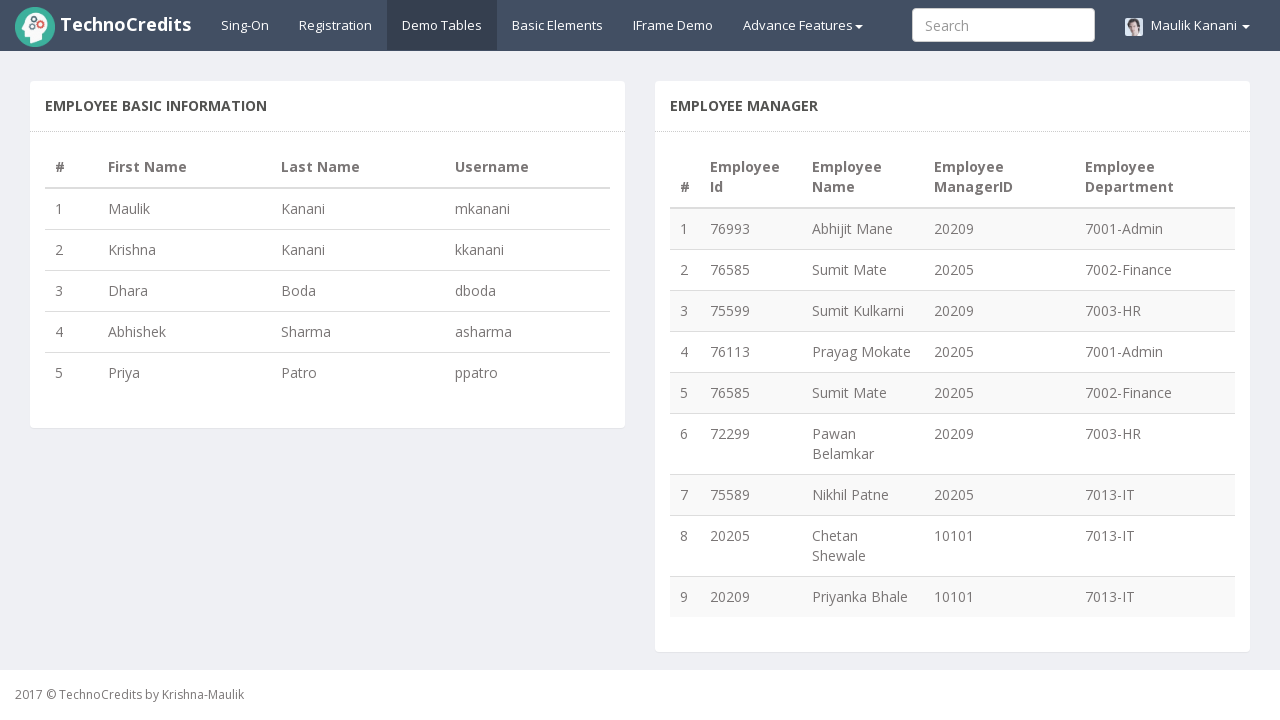

Retrieved employee ID from row 1: 76993
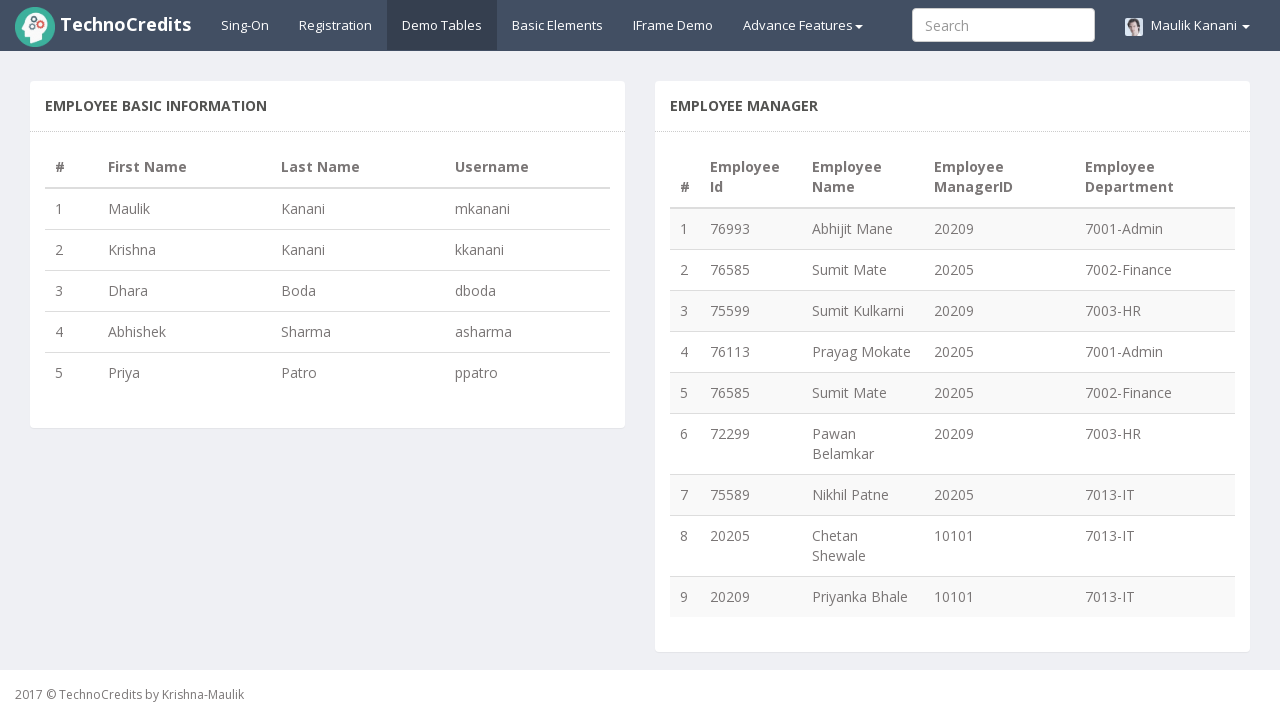

Added new employee ID to set: 76993
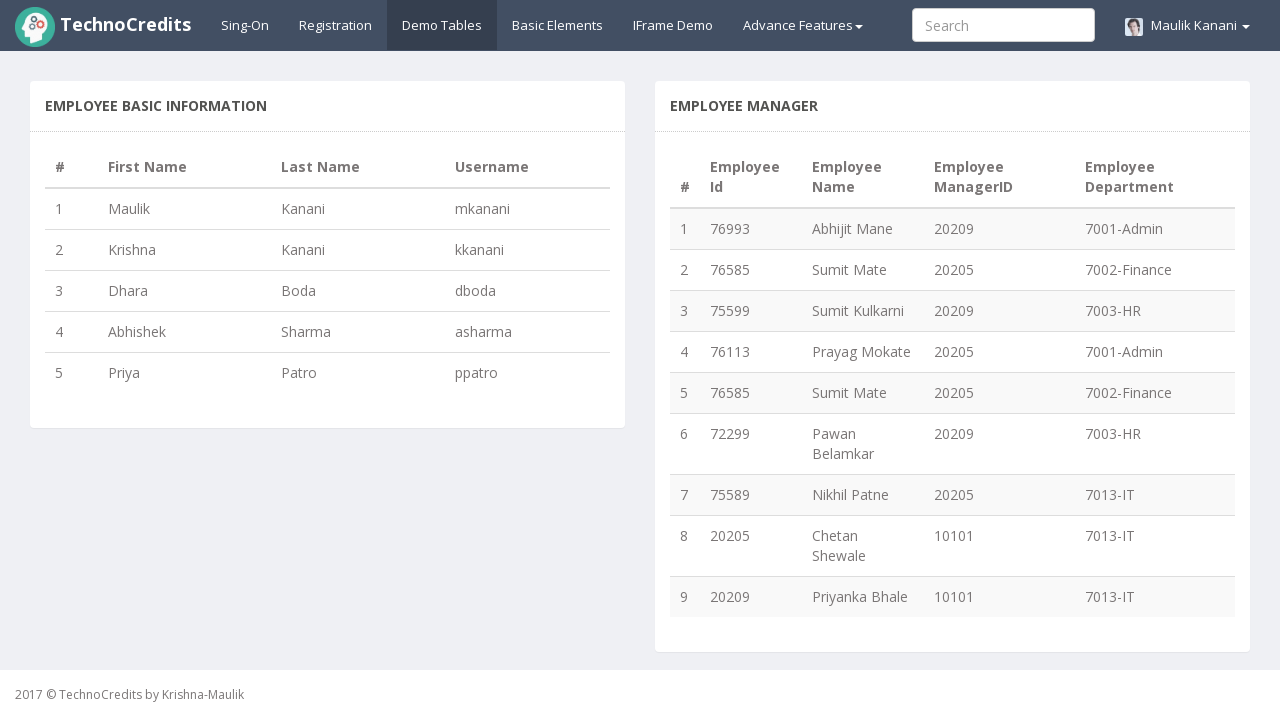

Retrieved employee ID from row 2: 76585
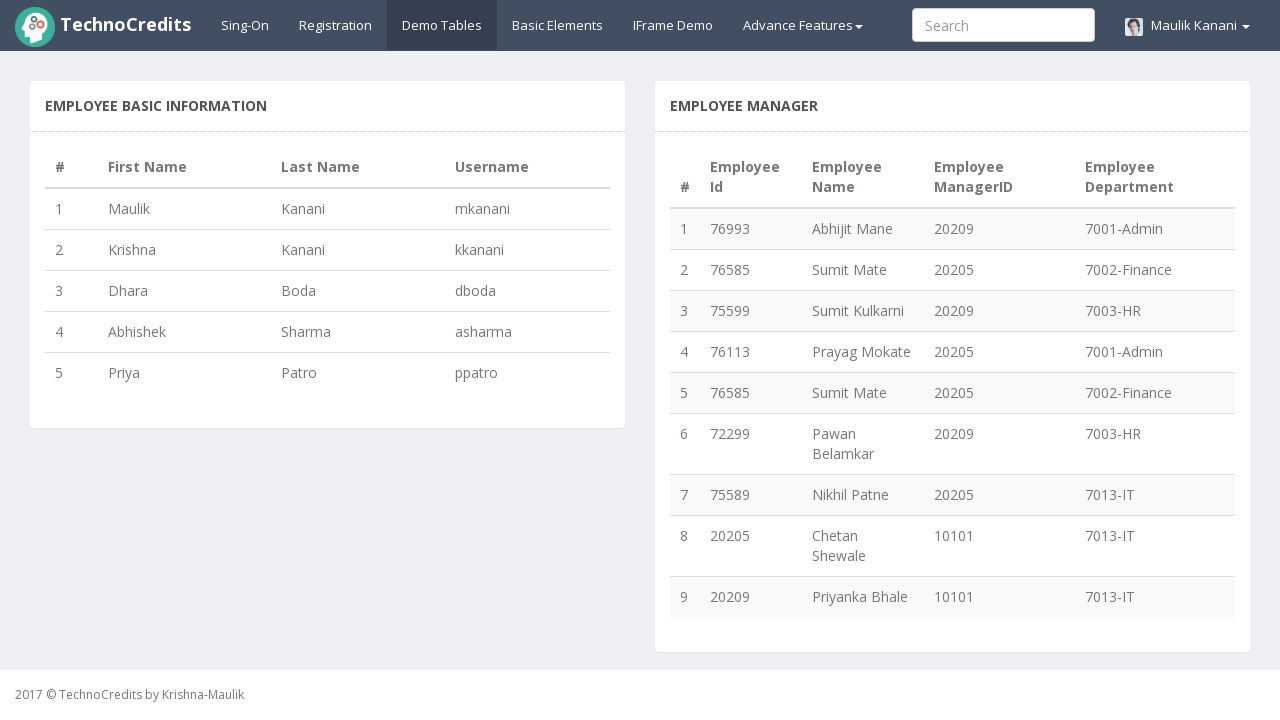

Added new employee ID to set: 76585
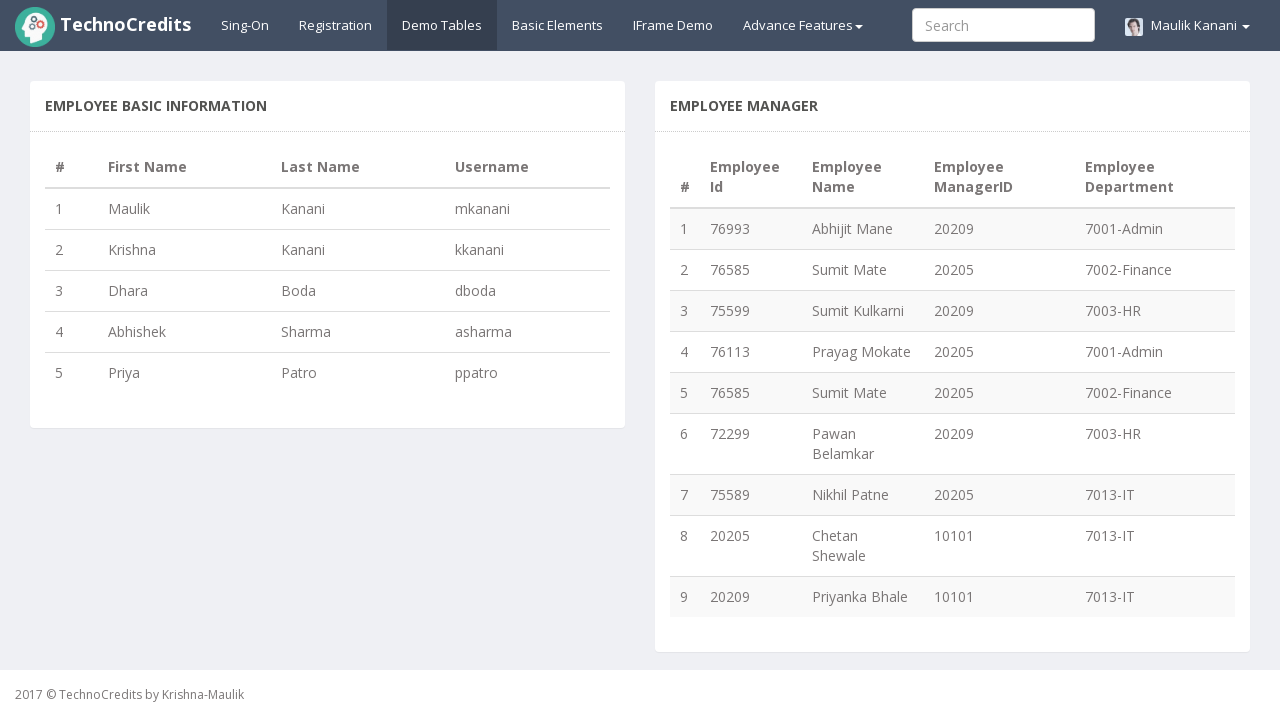

Retrieved employee ID from row 3: 75599
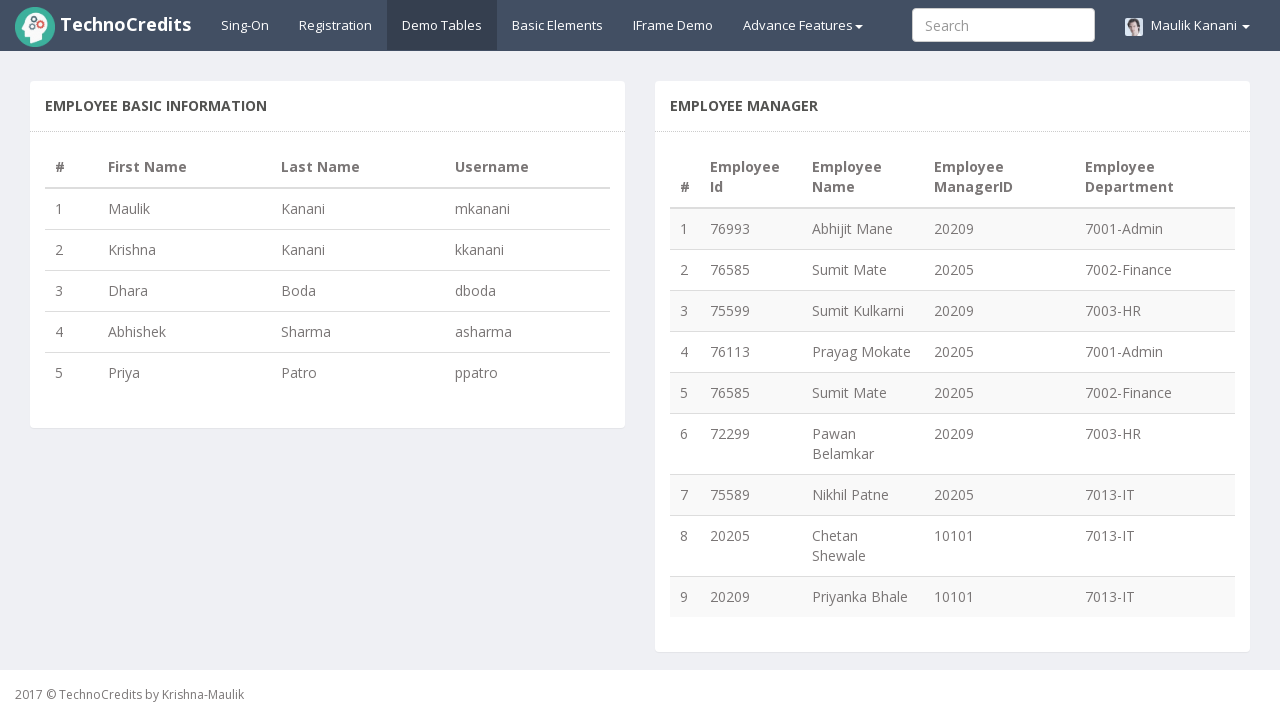

Added new employee ID to set: 75599
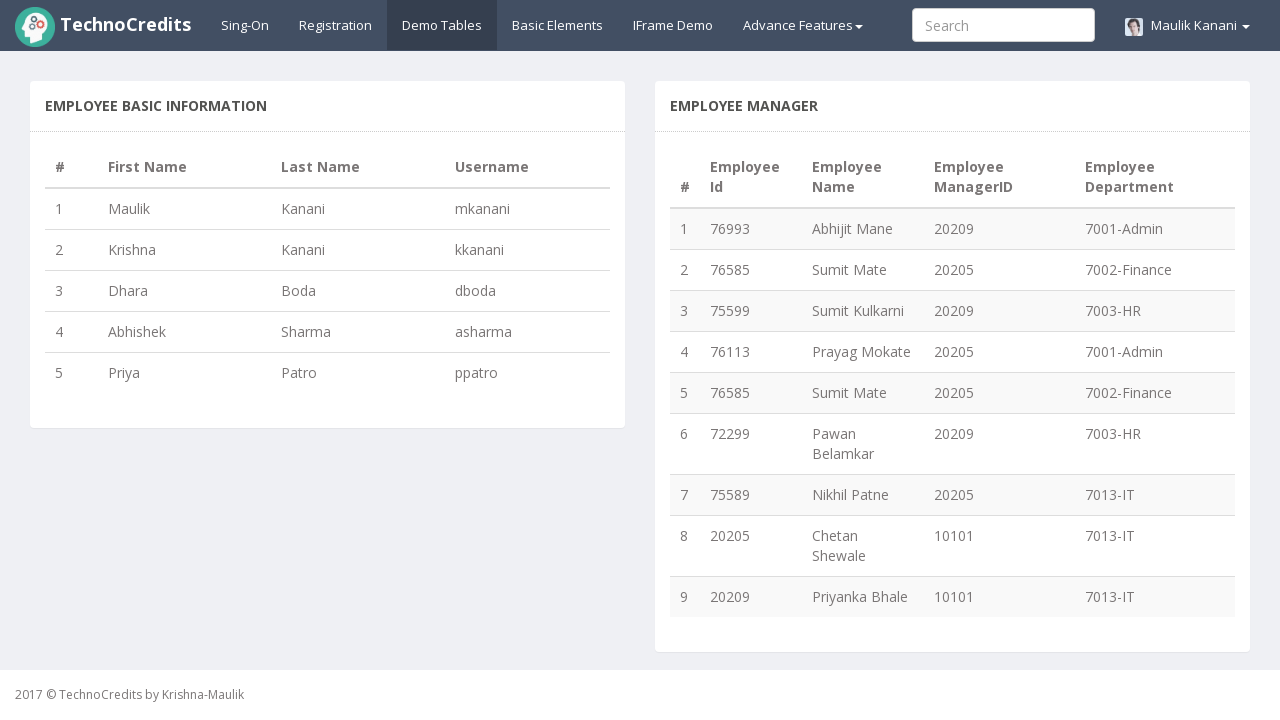

Retrieved employee ID from row 4: 76113
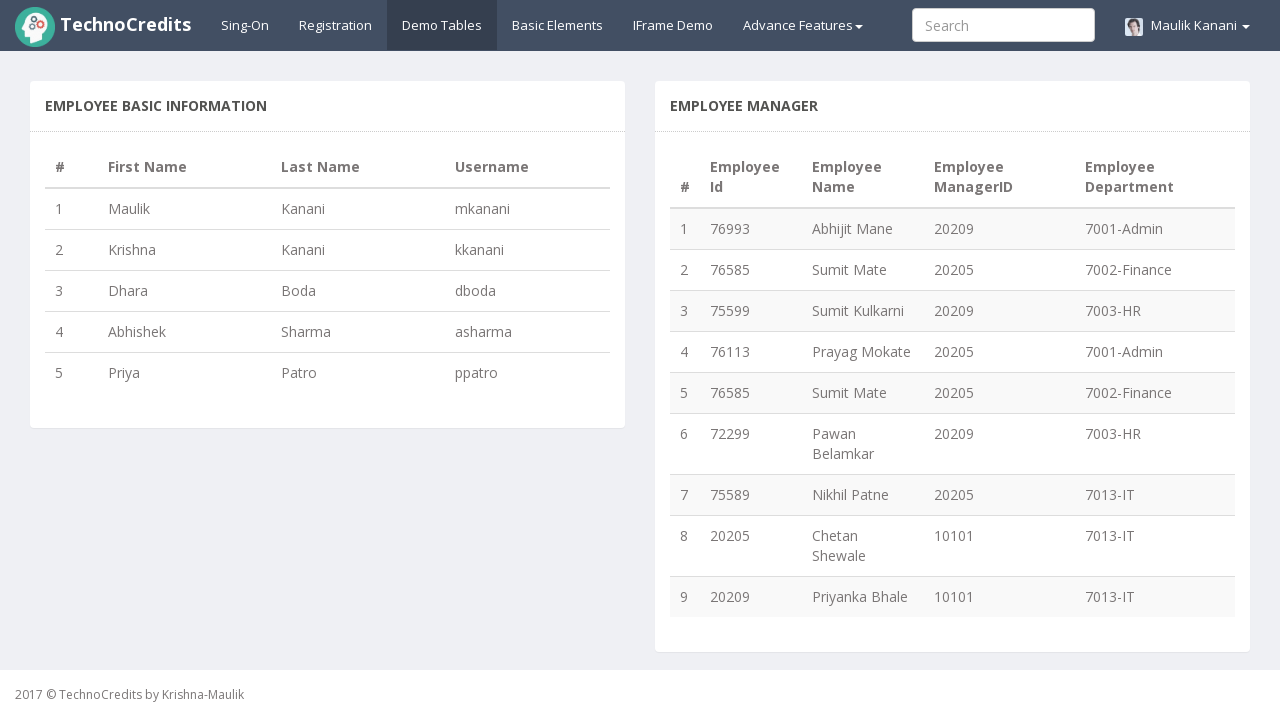

Added new employee ID to set: 76113
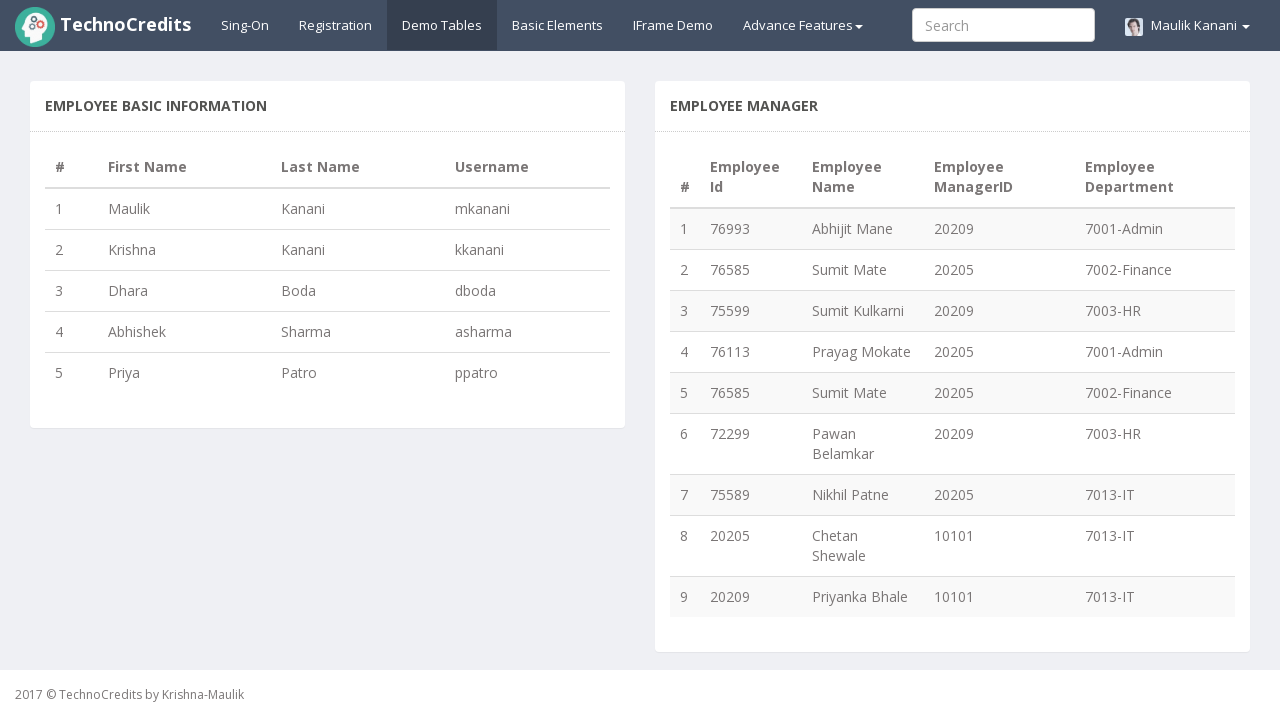

Retrieved employee ID from row 5: 76585
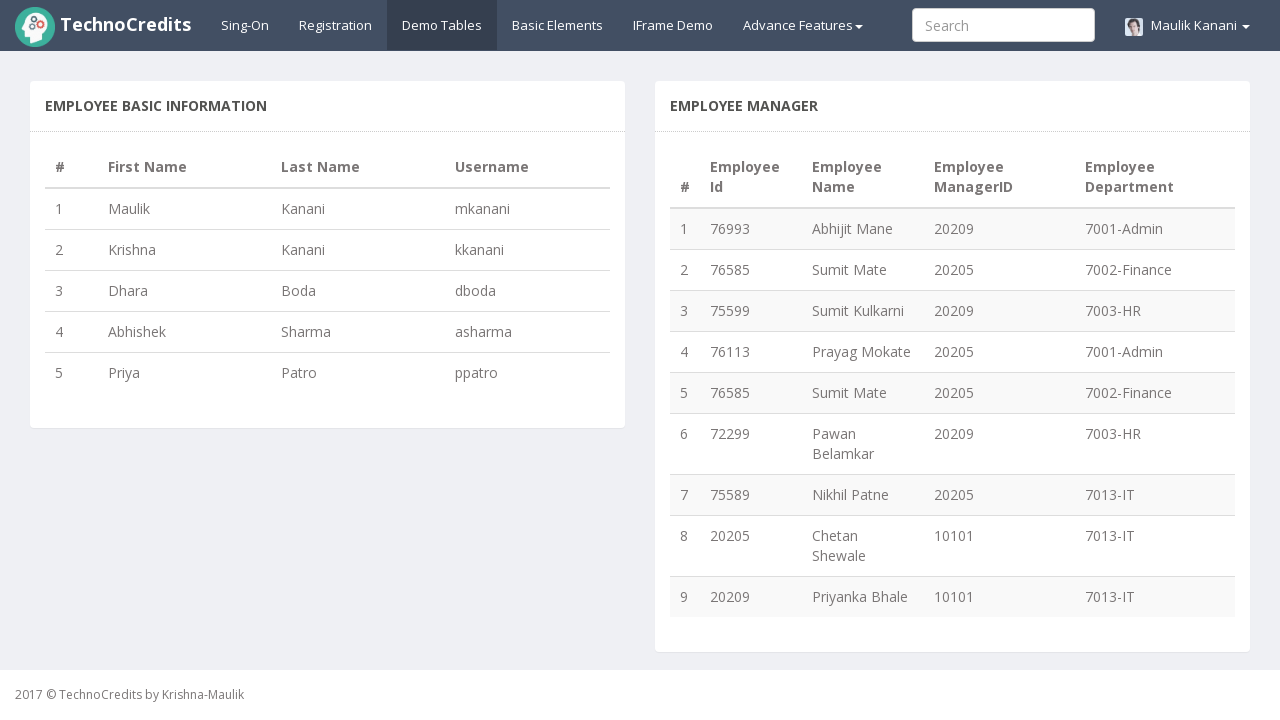

Found duplicate employee ID: 76585
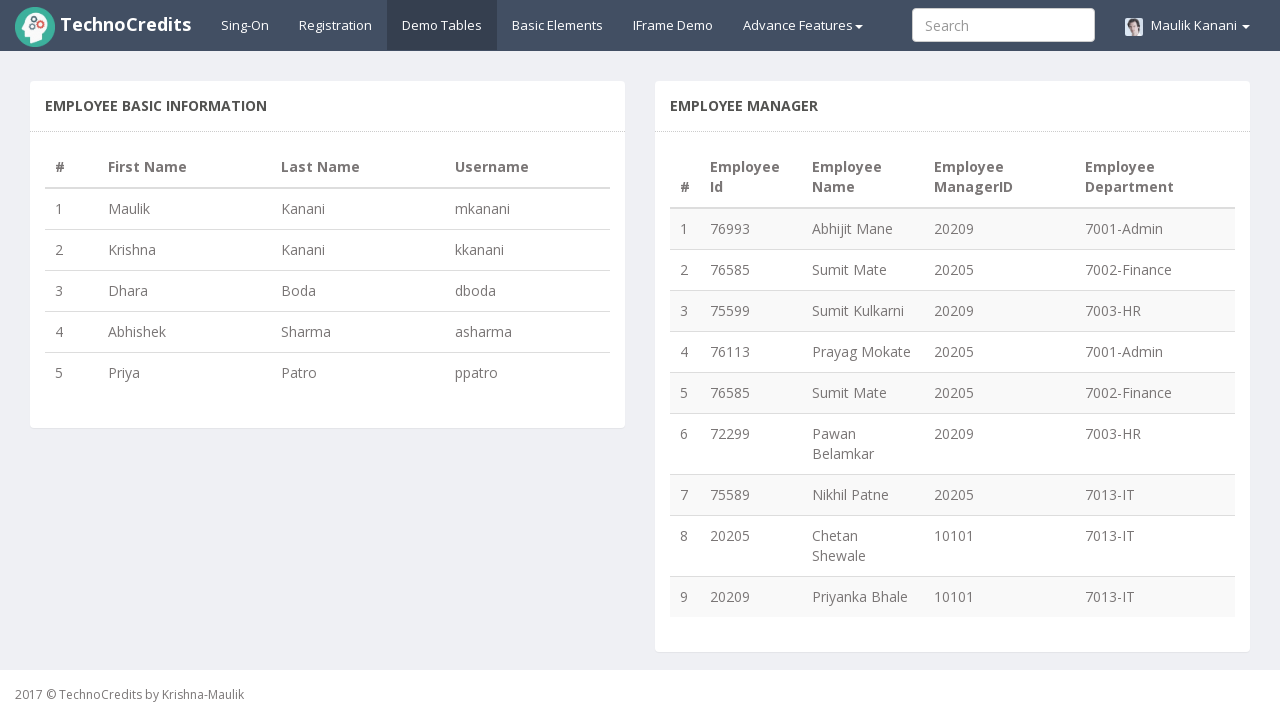

Retrieved employee ID from row 6: 72299
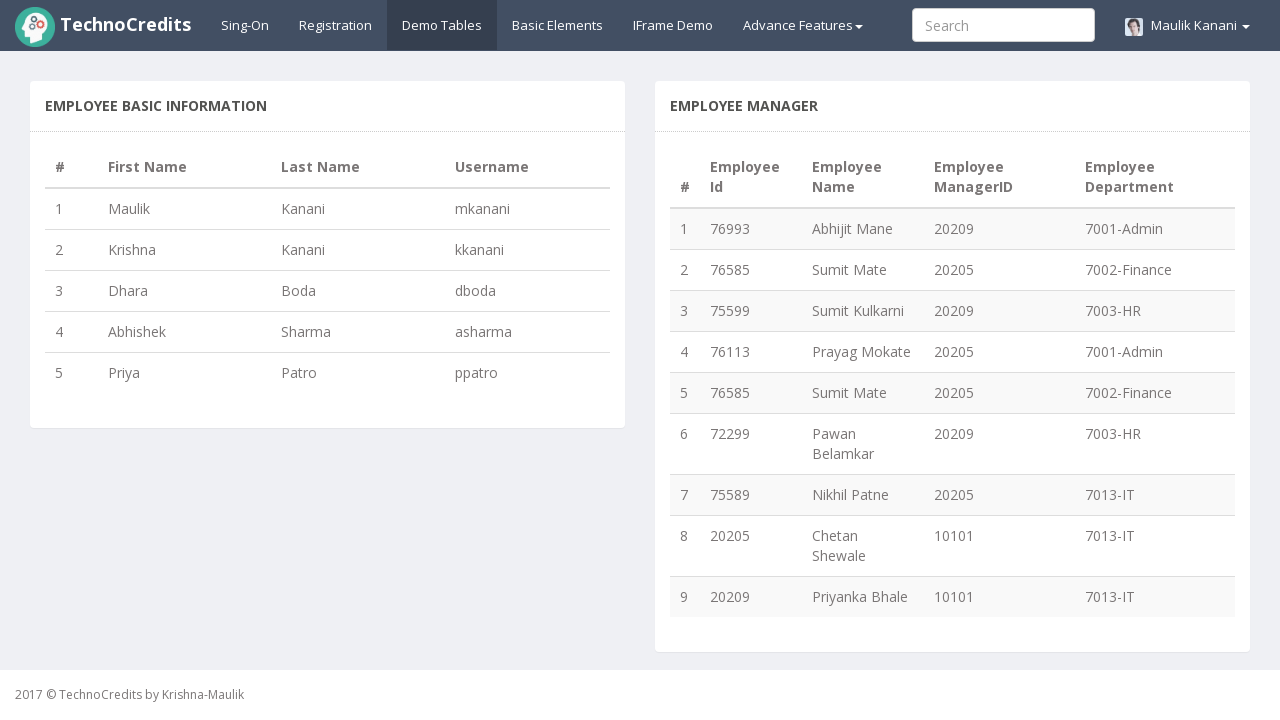

Added new employee ID to set: 72299
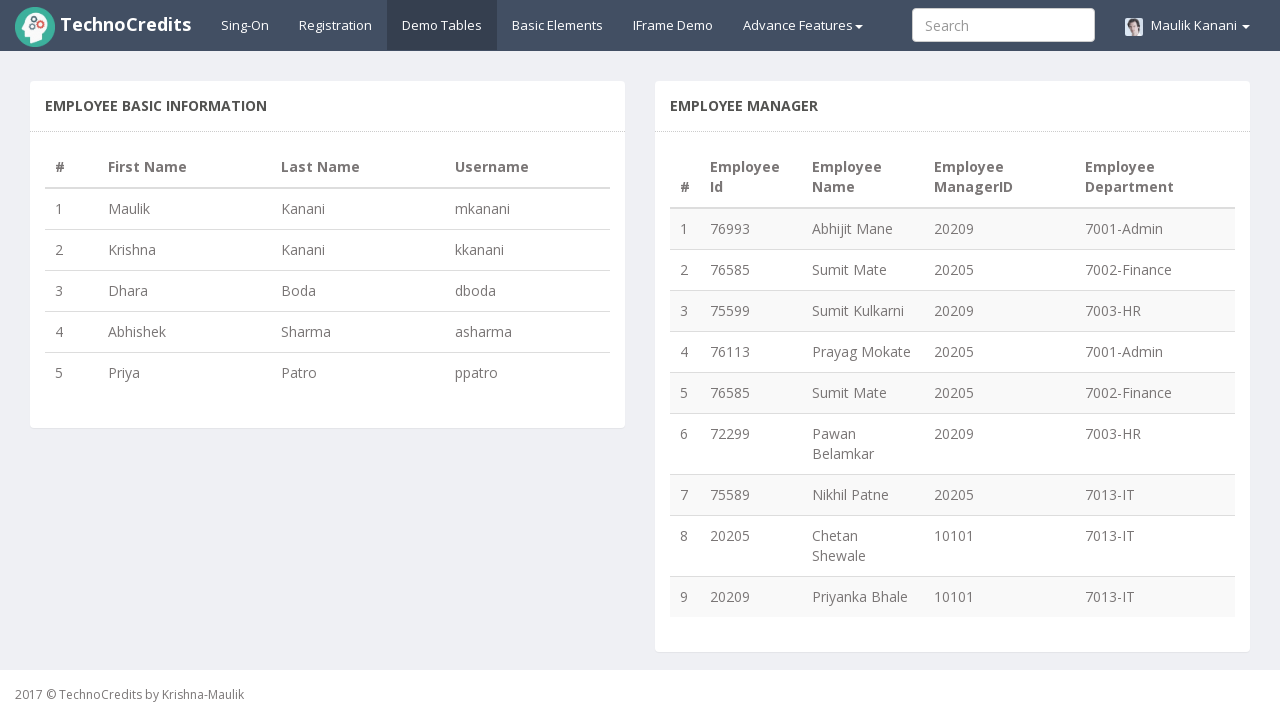

Retrieved employee ID from row 7: 75589
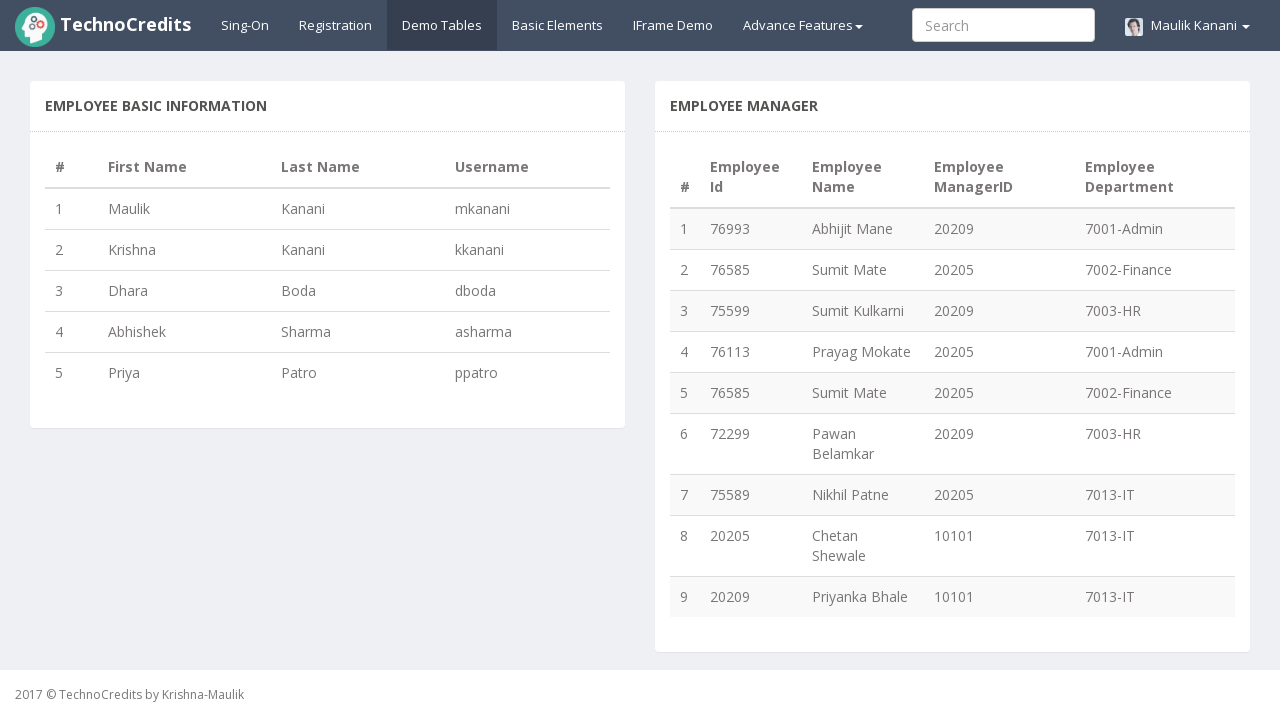

Added new employee ID to set: 75589
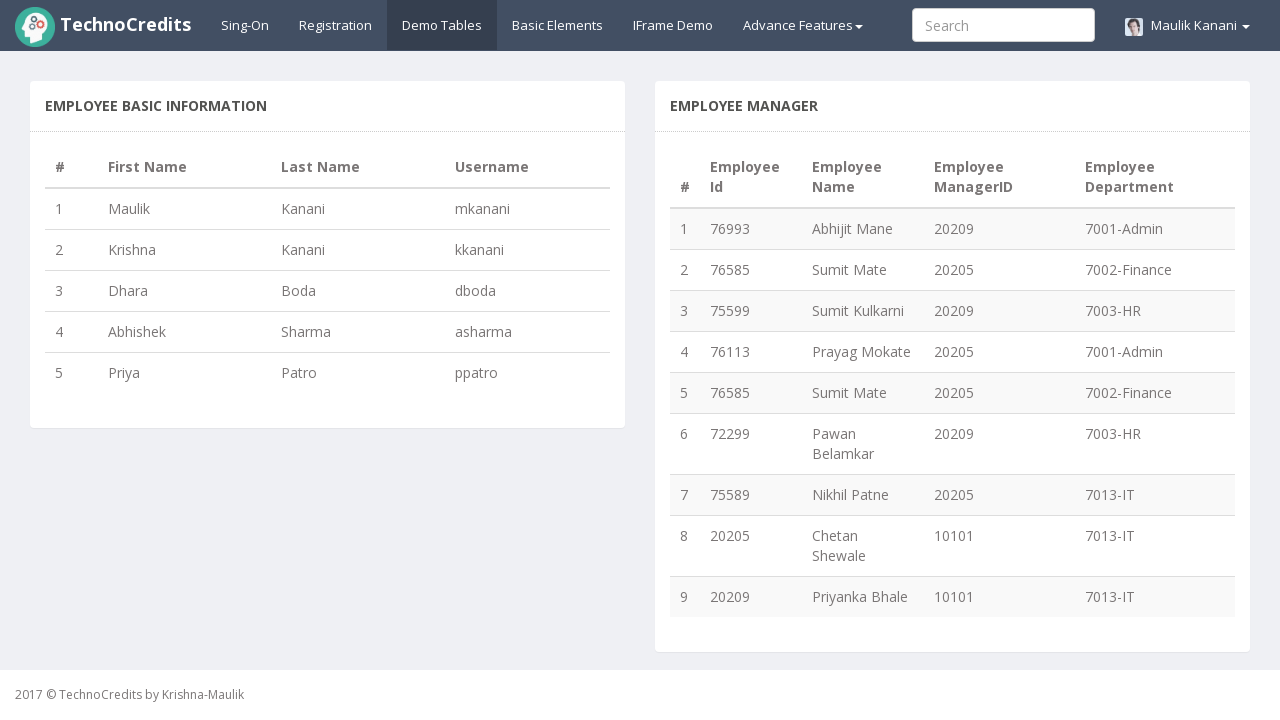

Retrieved employee ID from row 8: 20205
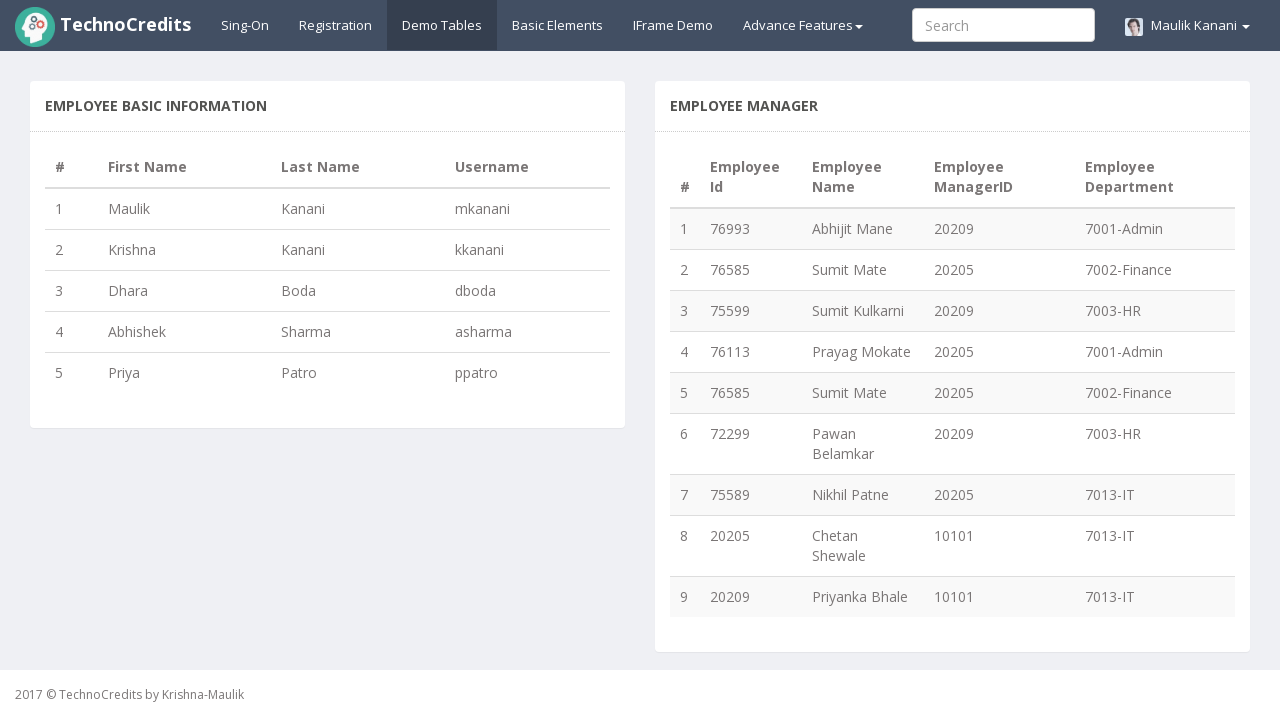

Added new employee ID to set: 20205
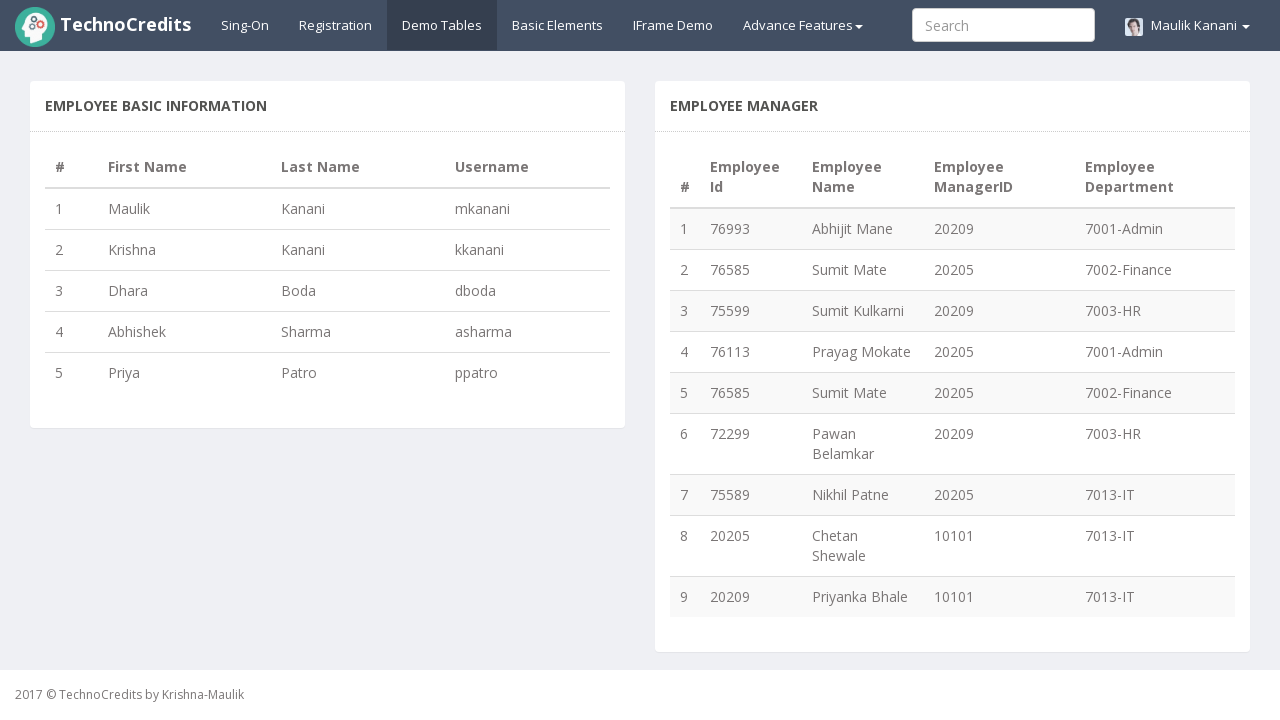

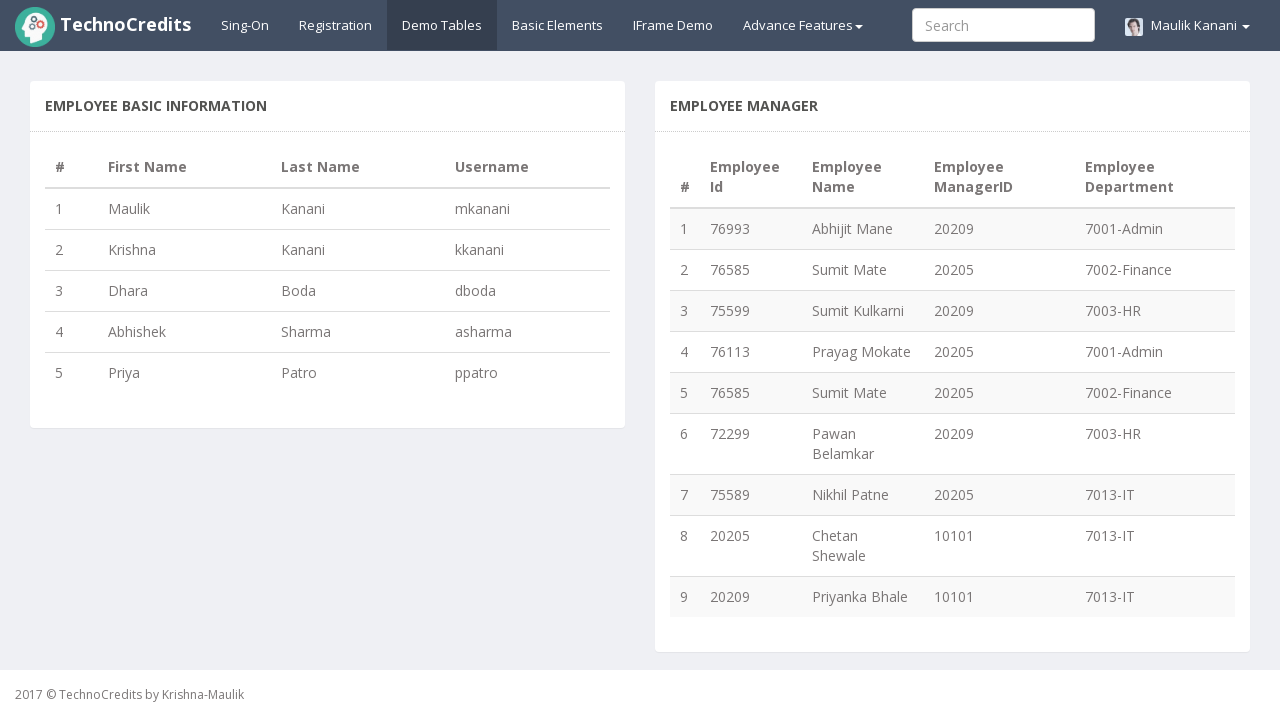